Tests selecting an option from a dropdown menu by clicking "Option 1" and verifying it becomes selected

Starting URL: http://the-internet.herokuapp.com/dropdown

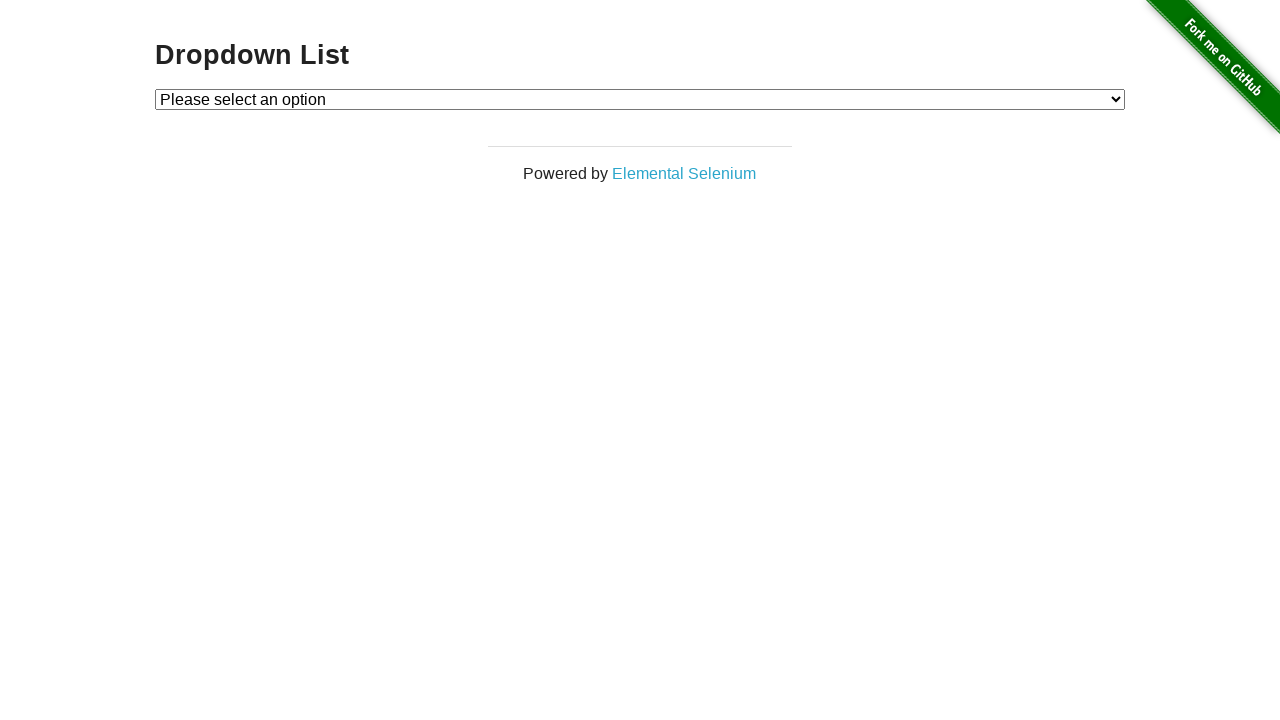

Navigated to dropdown page
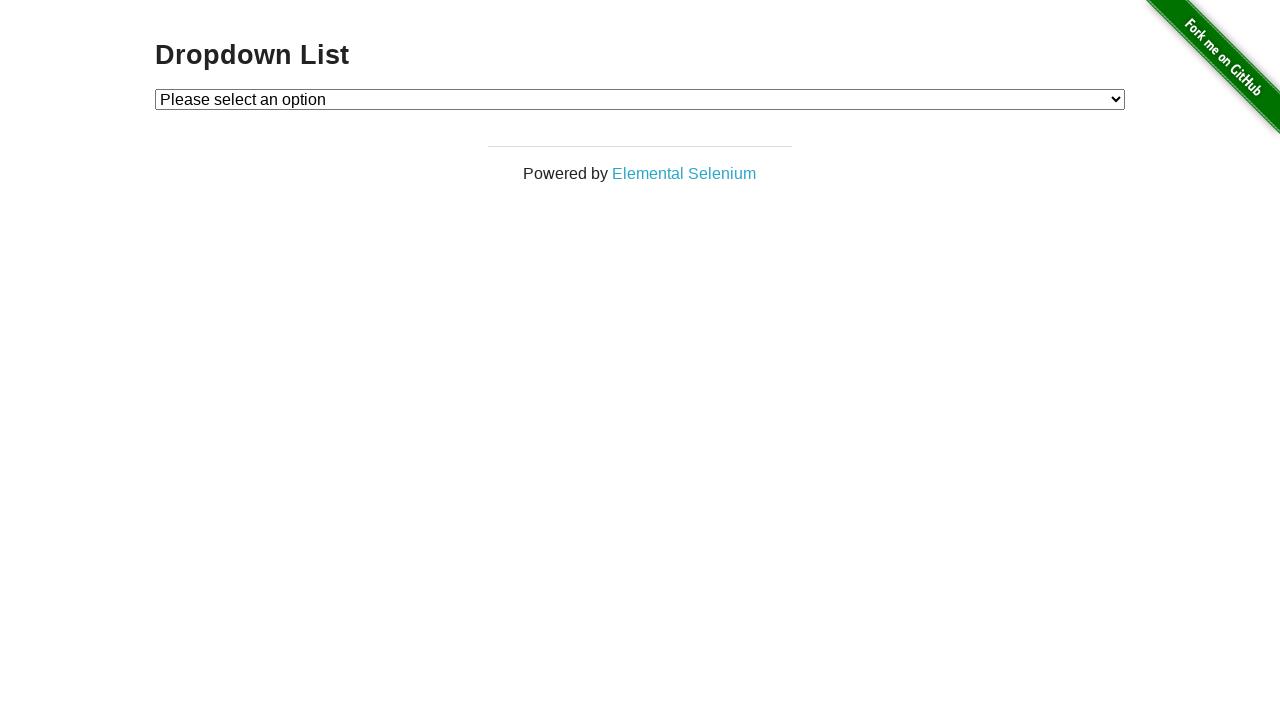

Selected 'Option 1' from dropdown menu on #dropdown
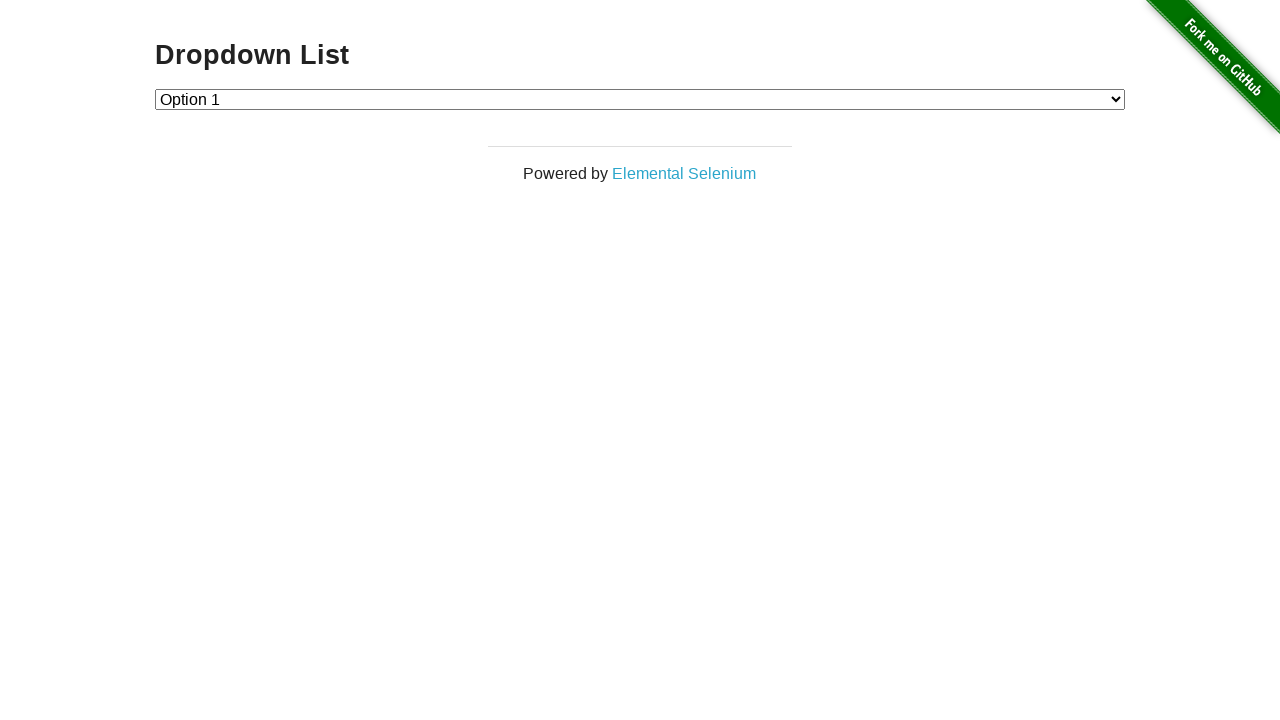

Retrieved selected dropdown value
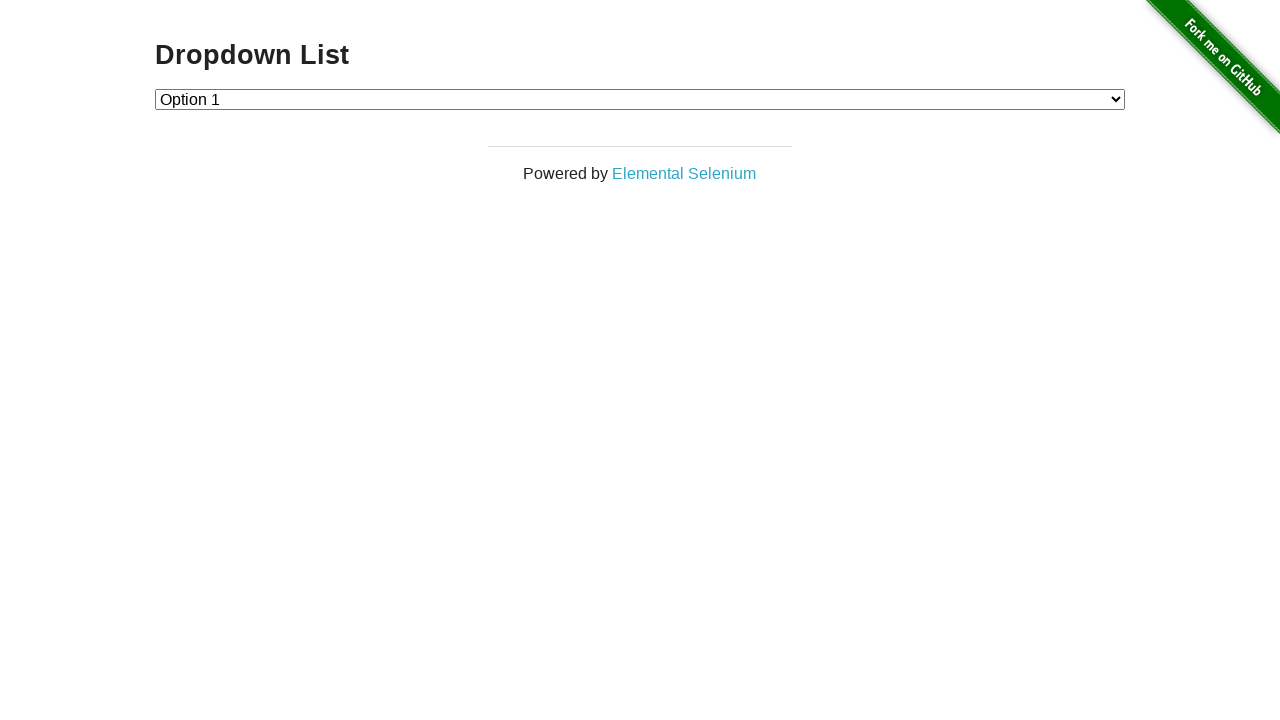

Verified that Option 1 is selected (value = '1')
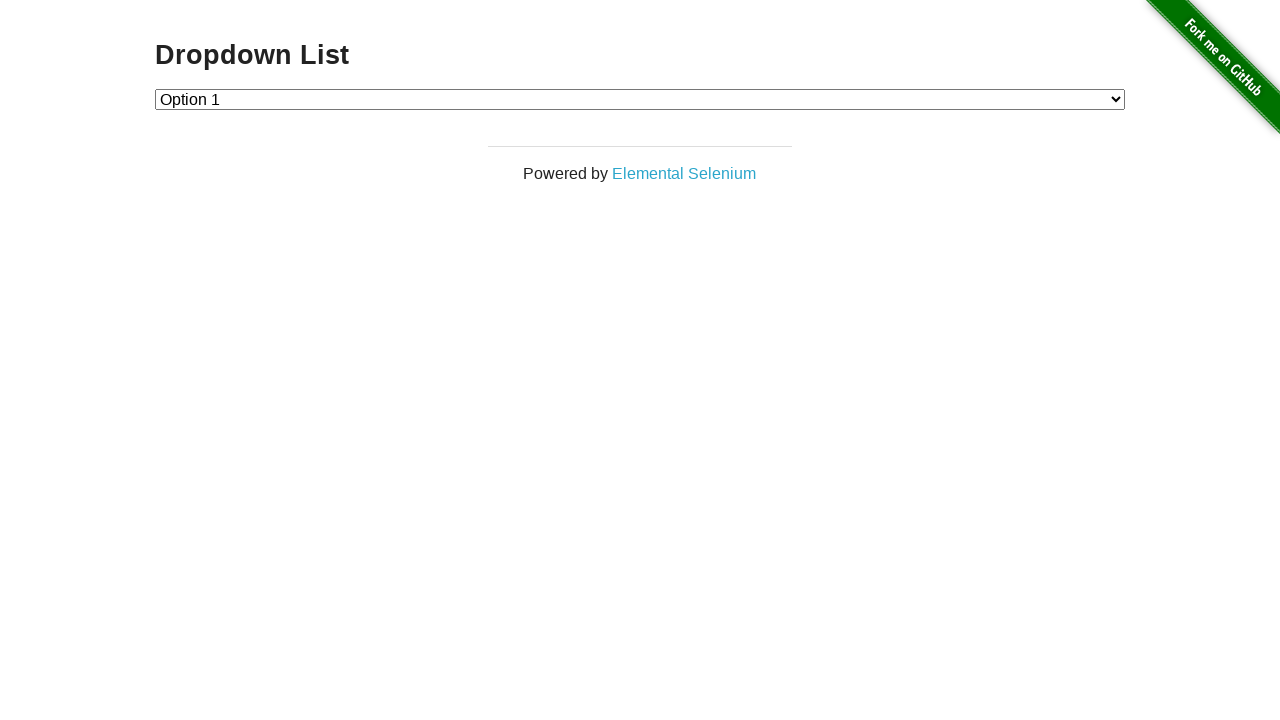

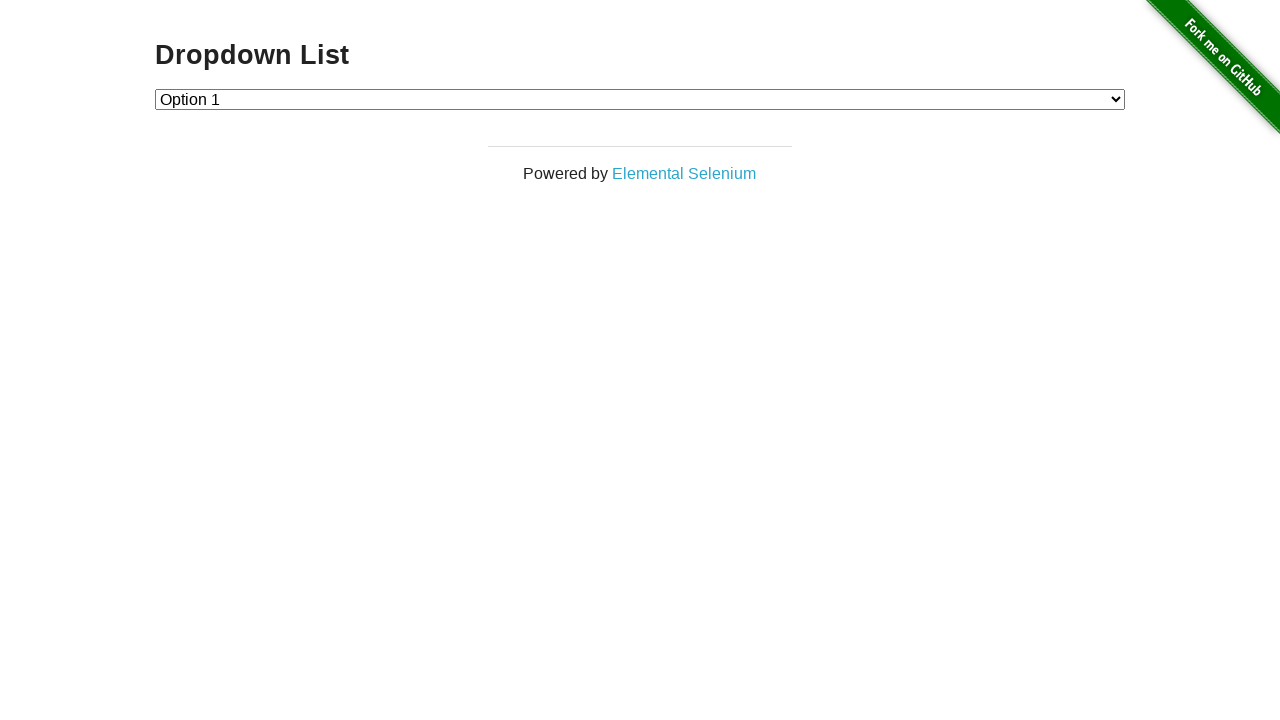